Tests download functionality by clicking a download link on the downloads page

Starting URL: https://www.selenium.dev/selenium/web/downloads/download.html

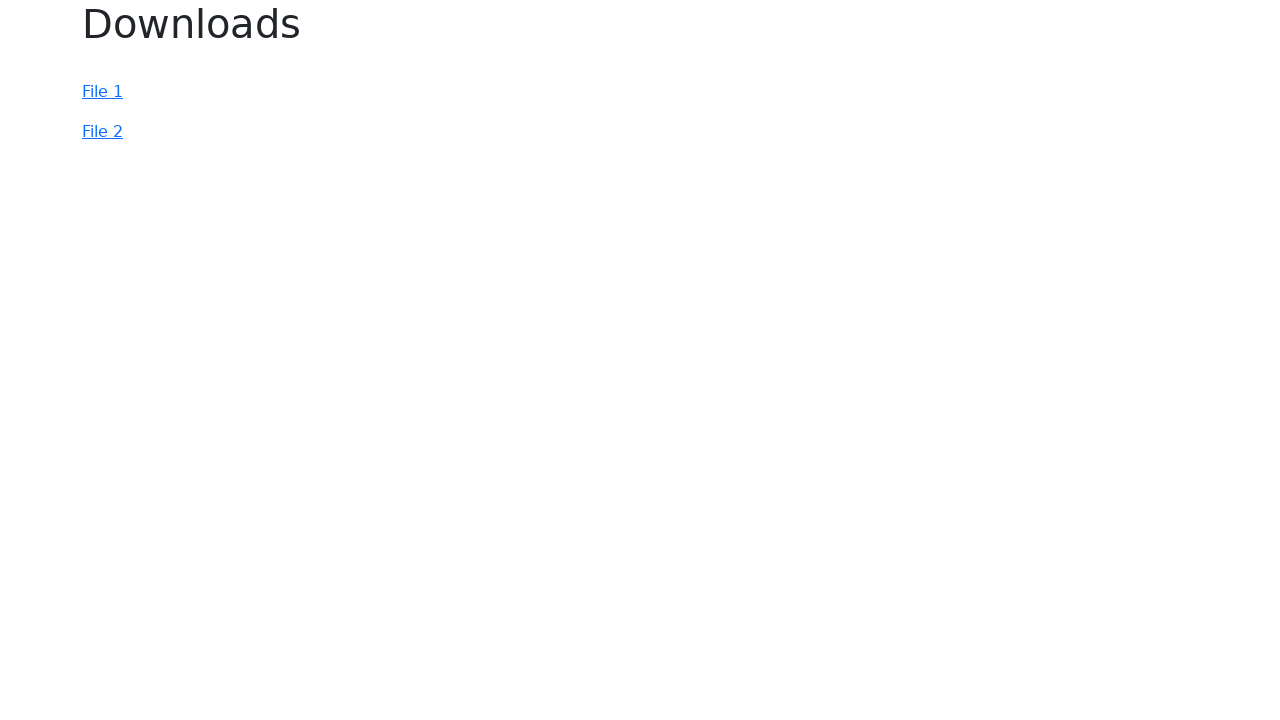

Clicked download link for file-2 at (102, 132) on #file-2
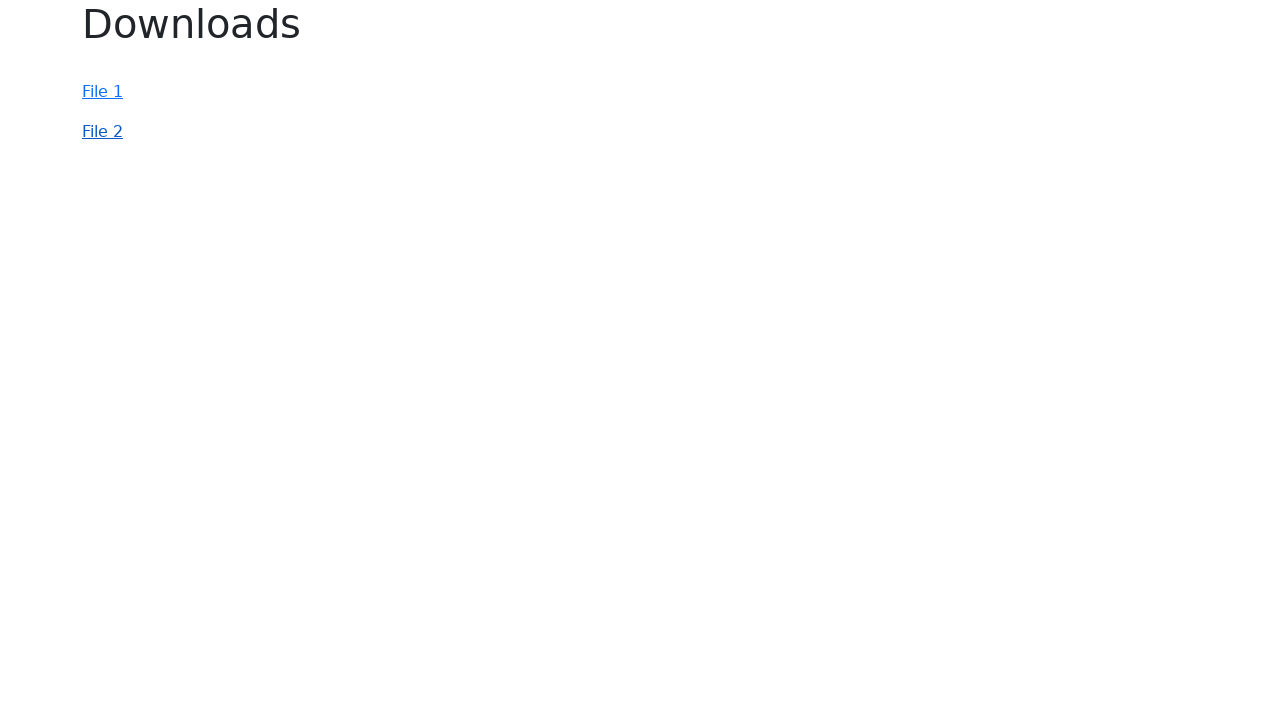

Waited 2 seconds for download to initiate
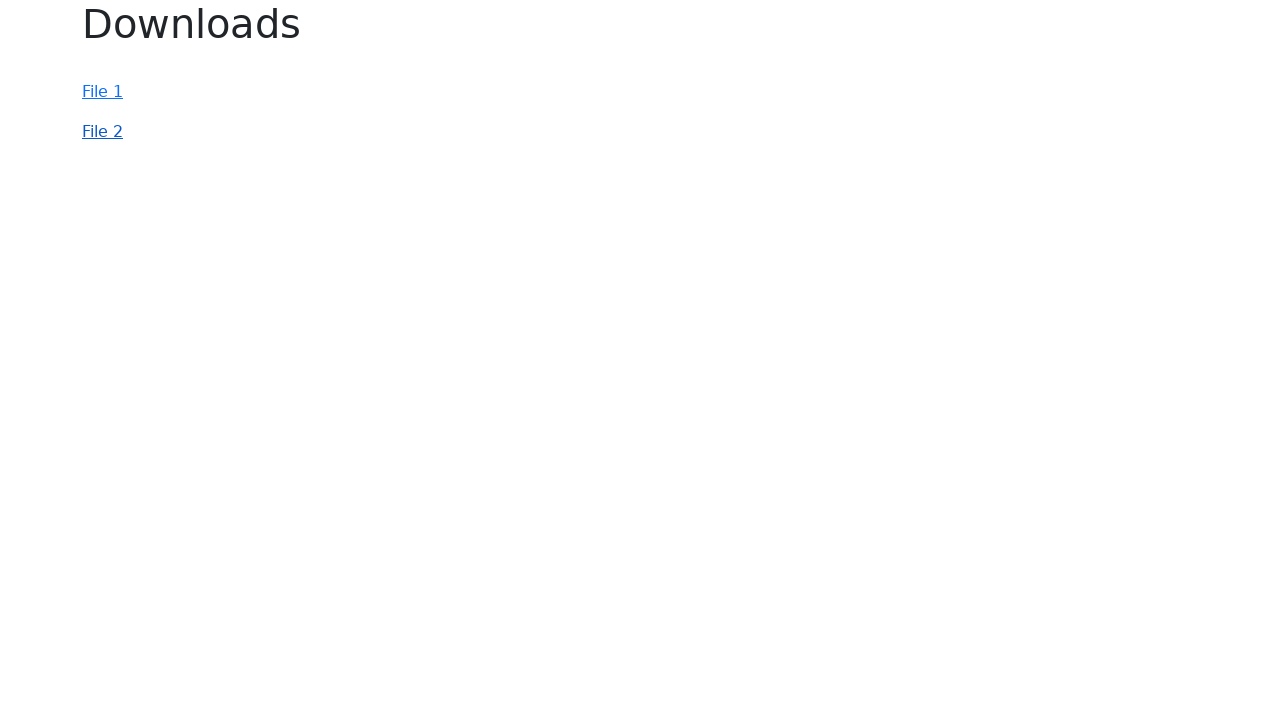

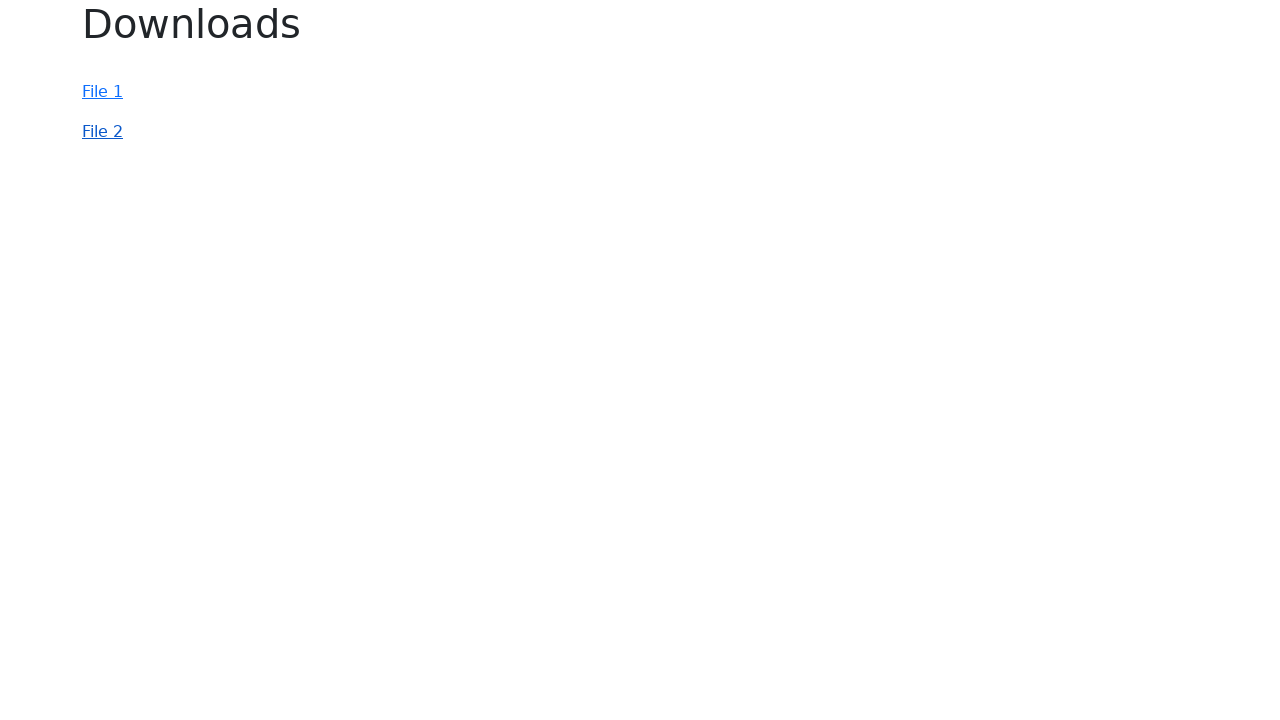